Tests drag and drop functionality on jQuery UI demo page by dragging a draggable element onto a droppable target and verifying the drop was successful

Starting URL: http://www.jqueryui.com

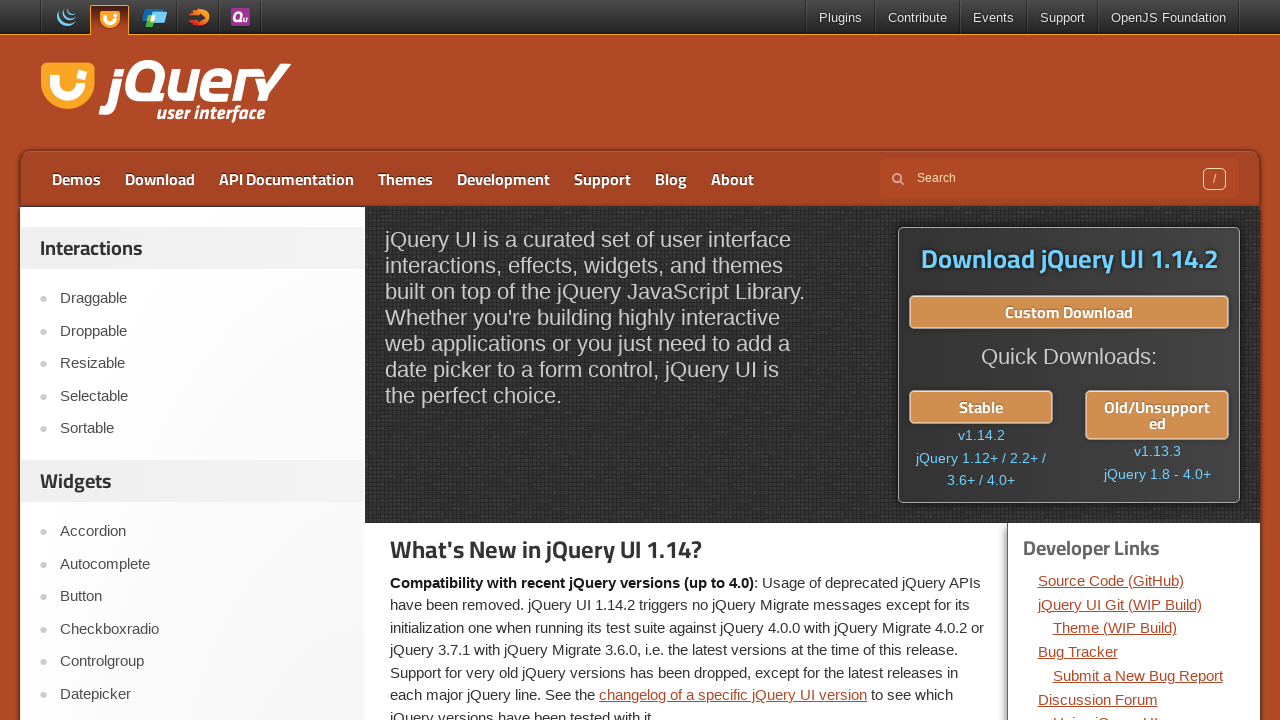

Clicked on Droppable demo link at (202, 331) on xpath=//a[.='Droppable']
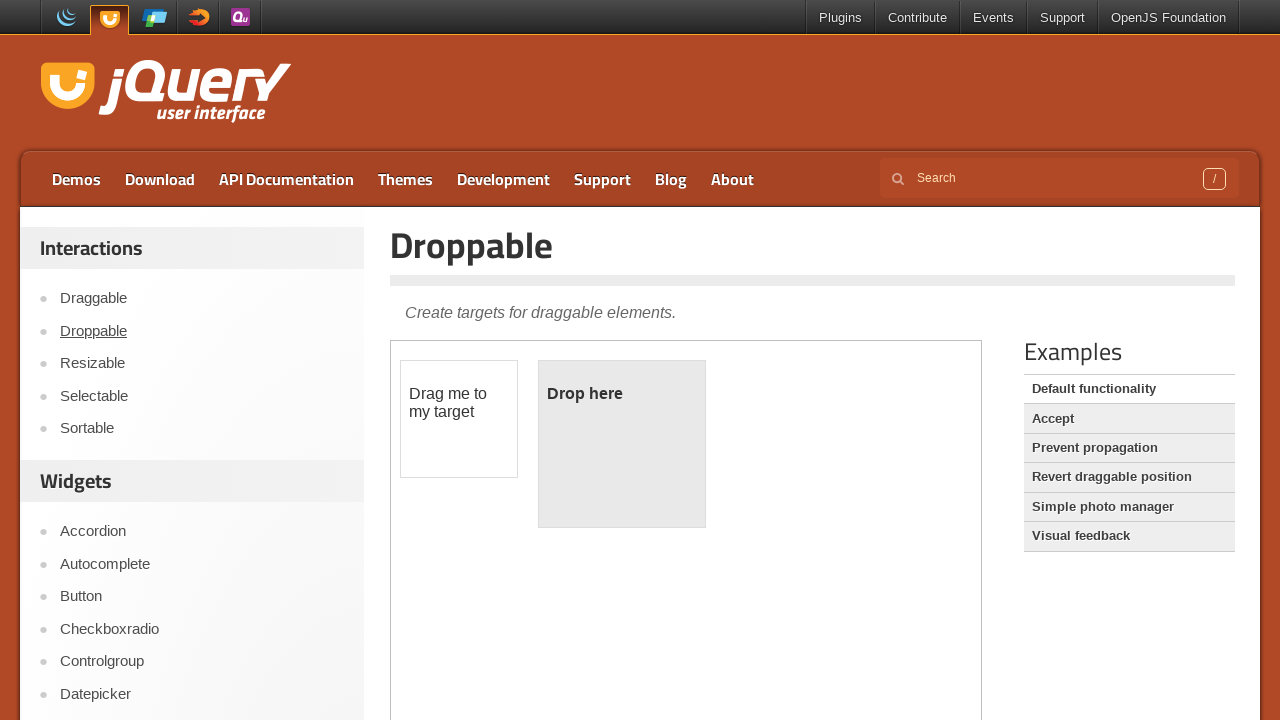

Located demo iframe
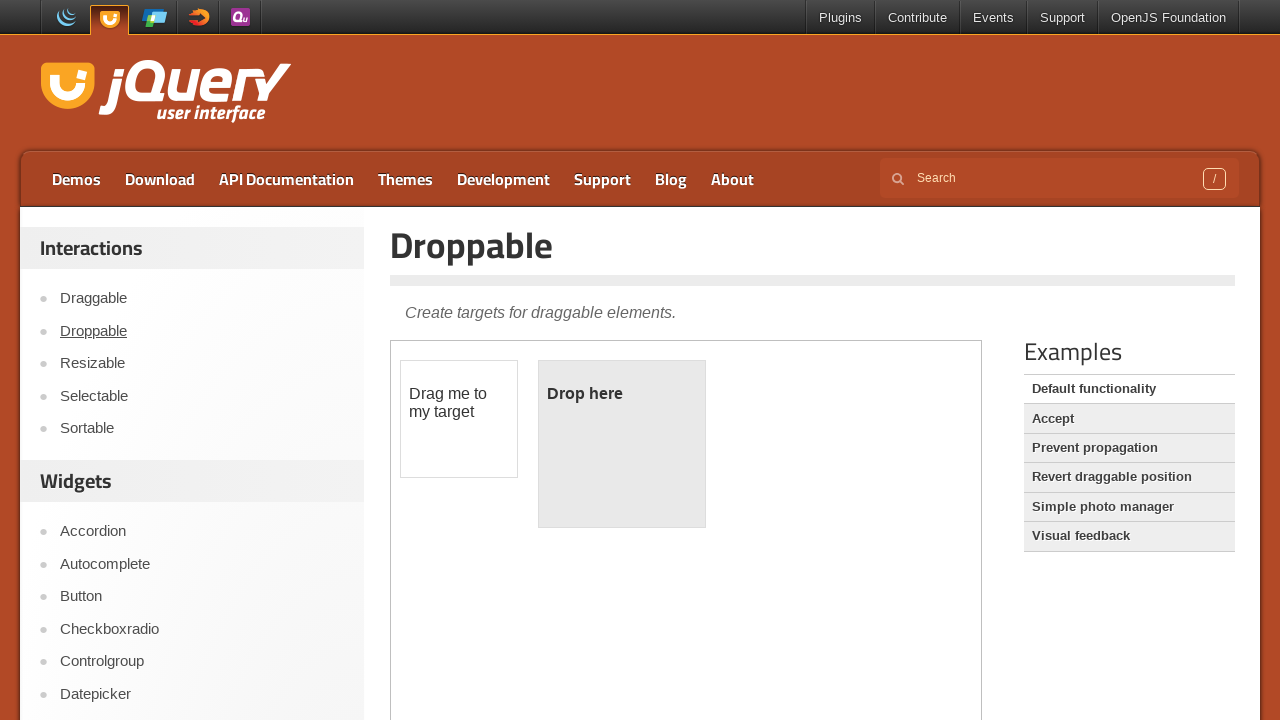

Draggable element is now visible
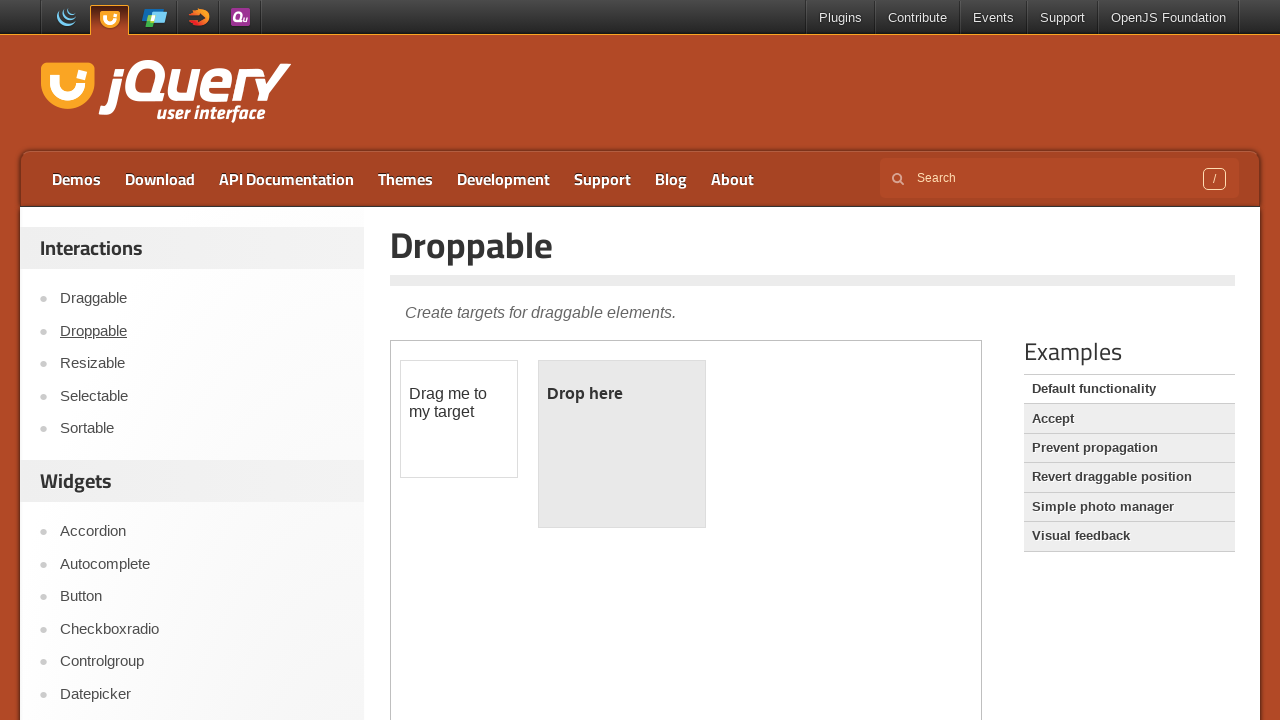

Located draggable source and droppable target elements
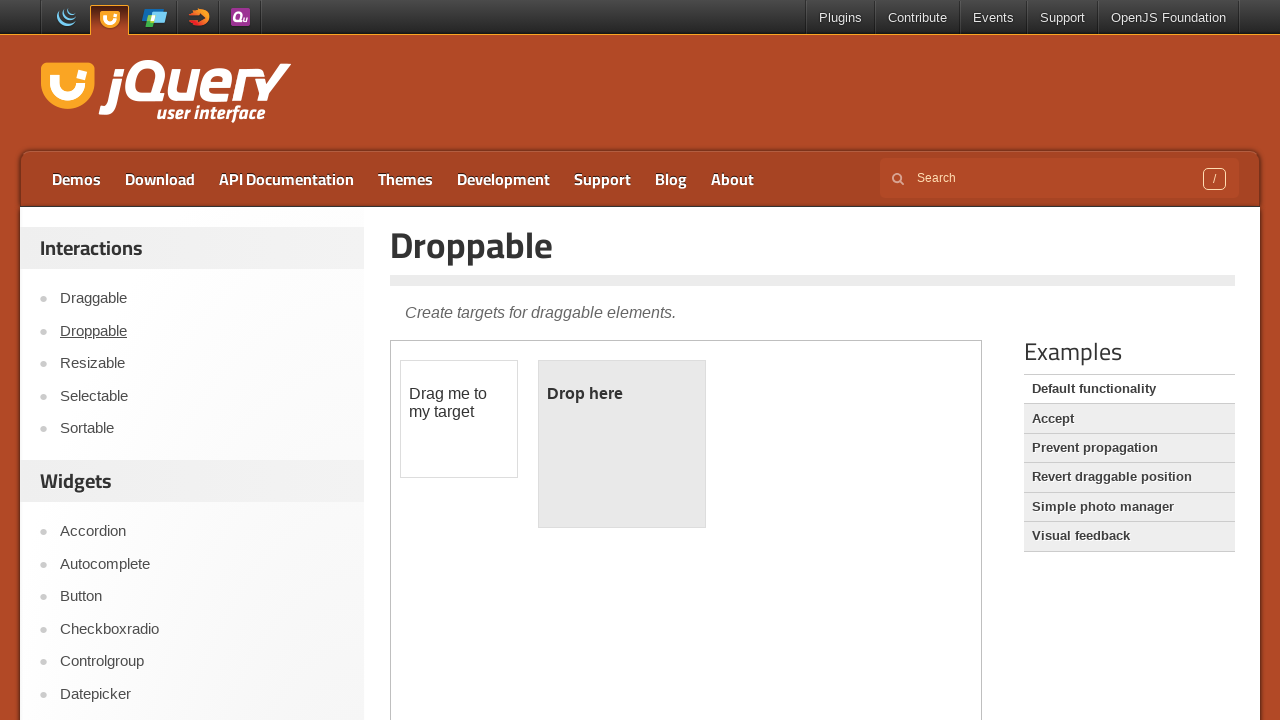

Retrieved bounding boxes for source and target elements
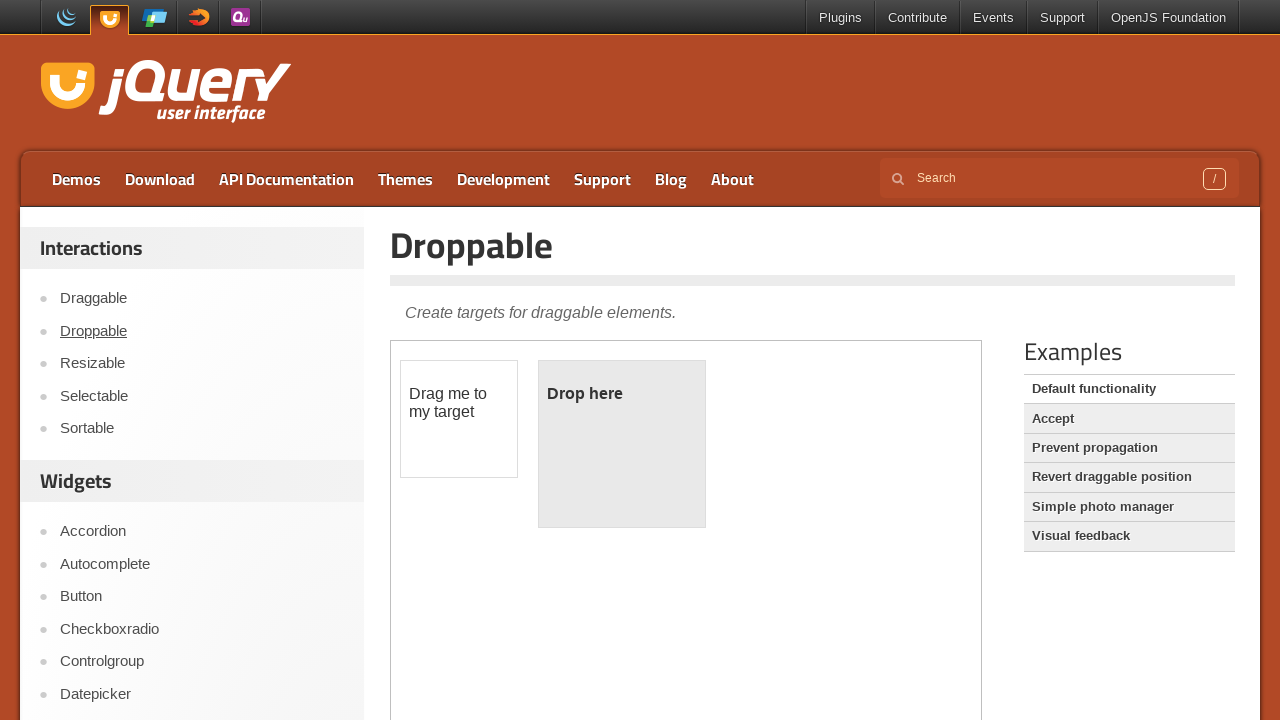

Moved mouse to center of draggable element at (459, 419)
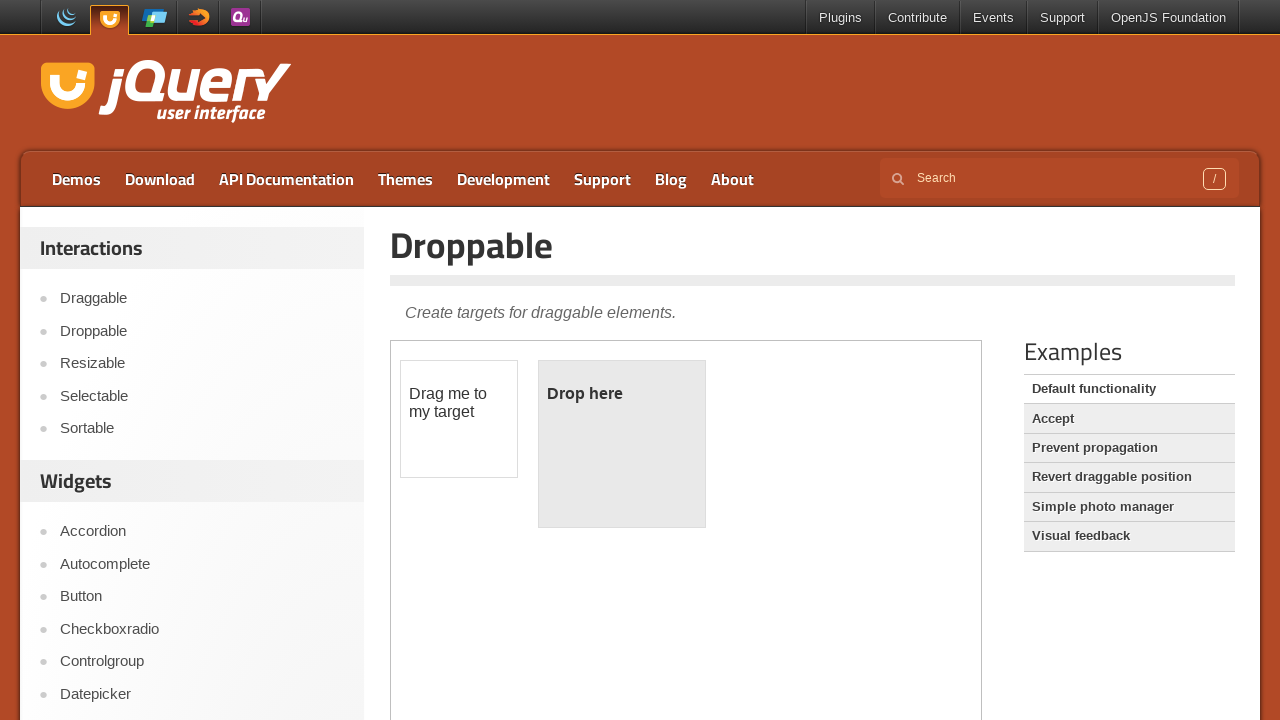

Mouse button pressed down on draggable element at (459, 419)
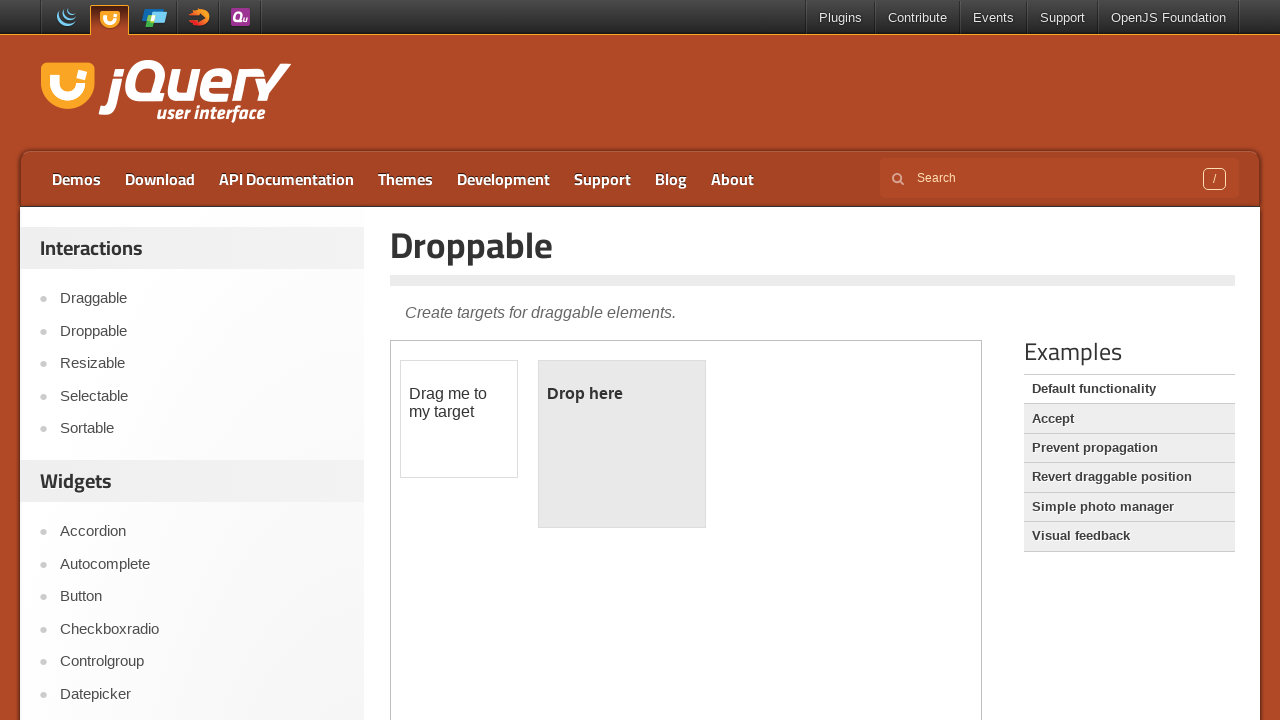

Dragged element to center of droppable target at (622, 444)
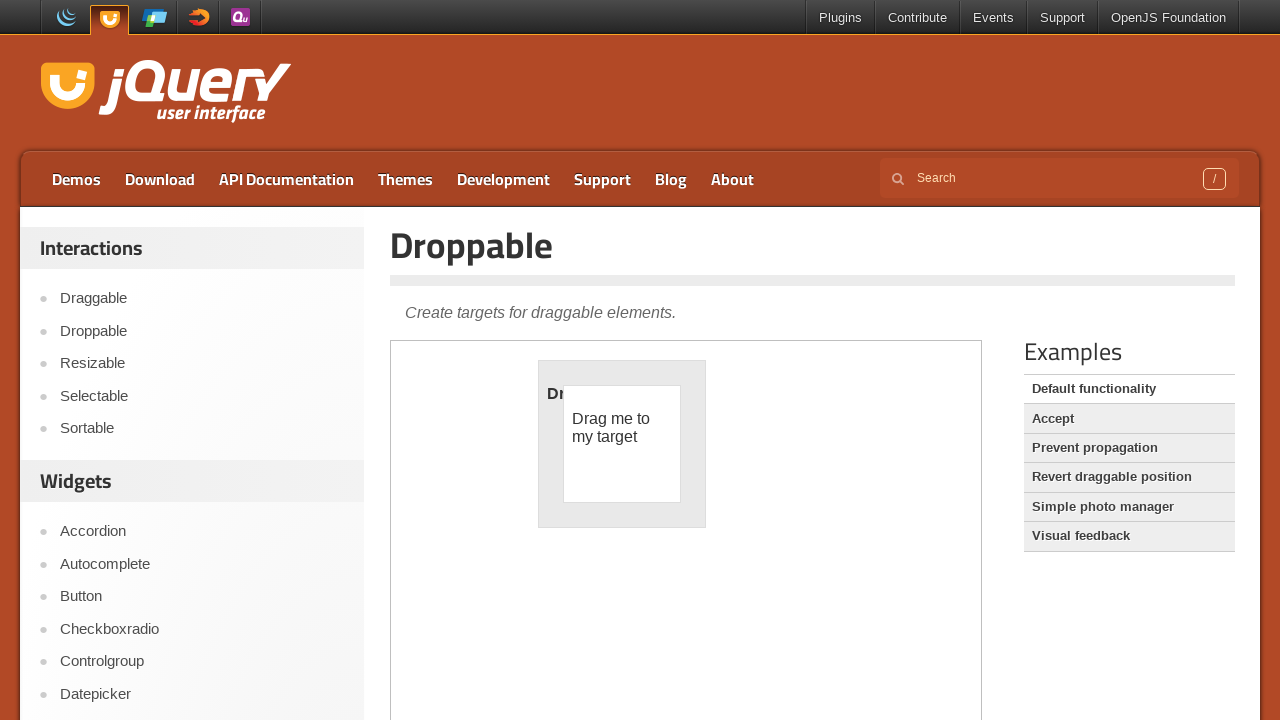

Mouse button released, completing the drag and drop at (622, 444)
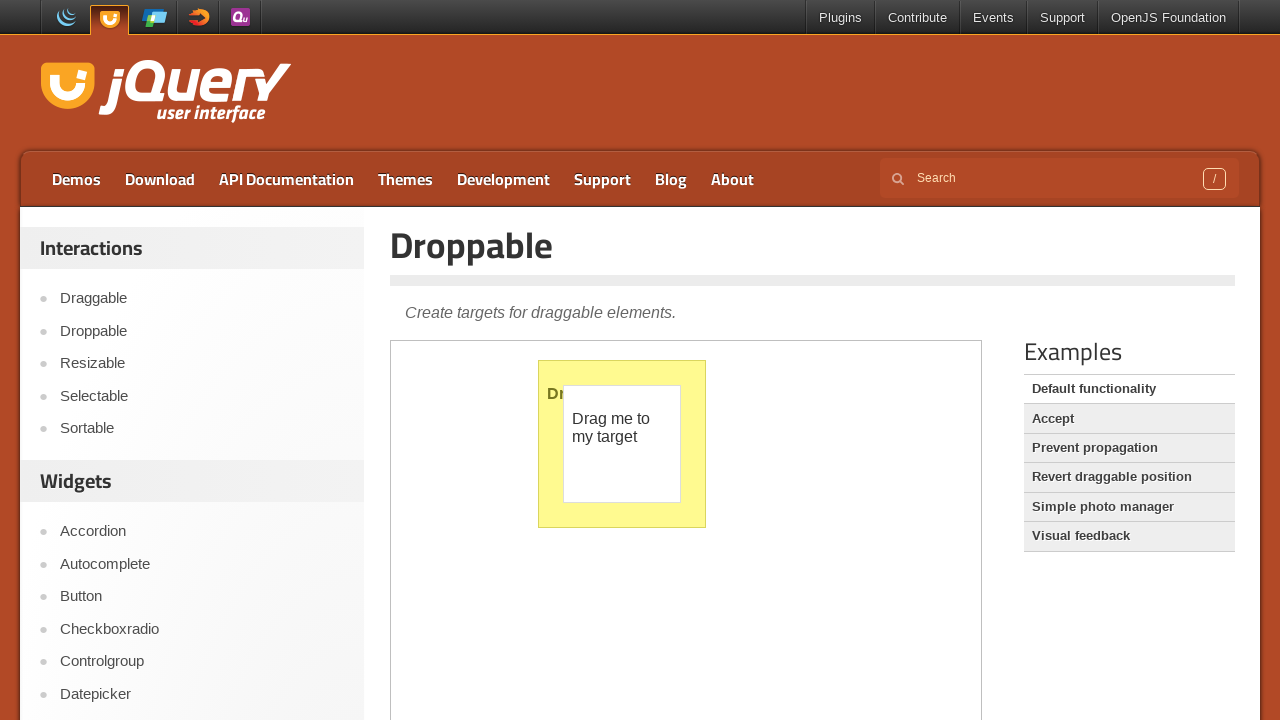

Verified drop was successful - 'Dropped!' text appeared
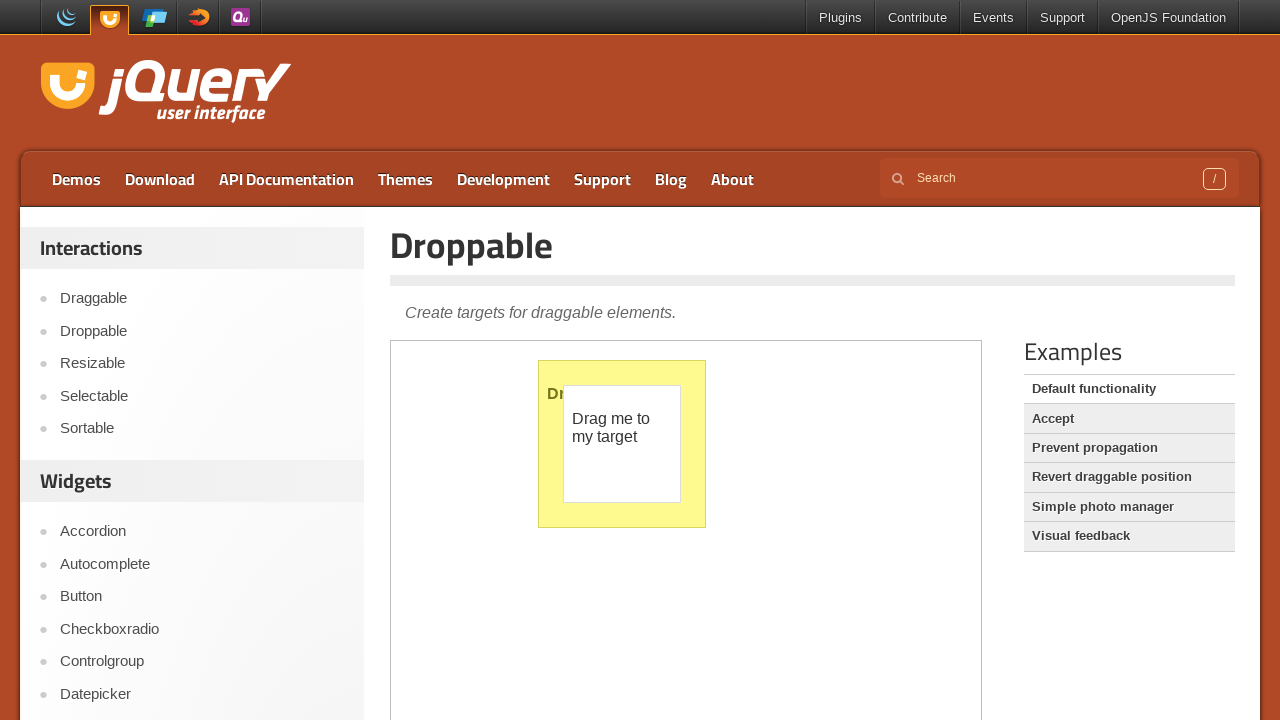

Clicked on Droppable demo link again at (202, 331) on xpath=//a[.='Droppable']
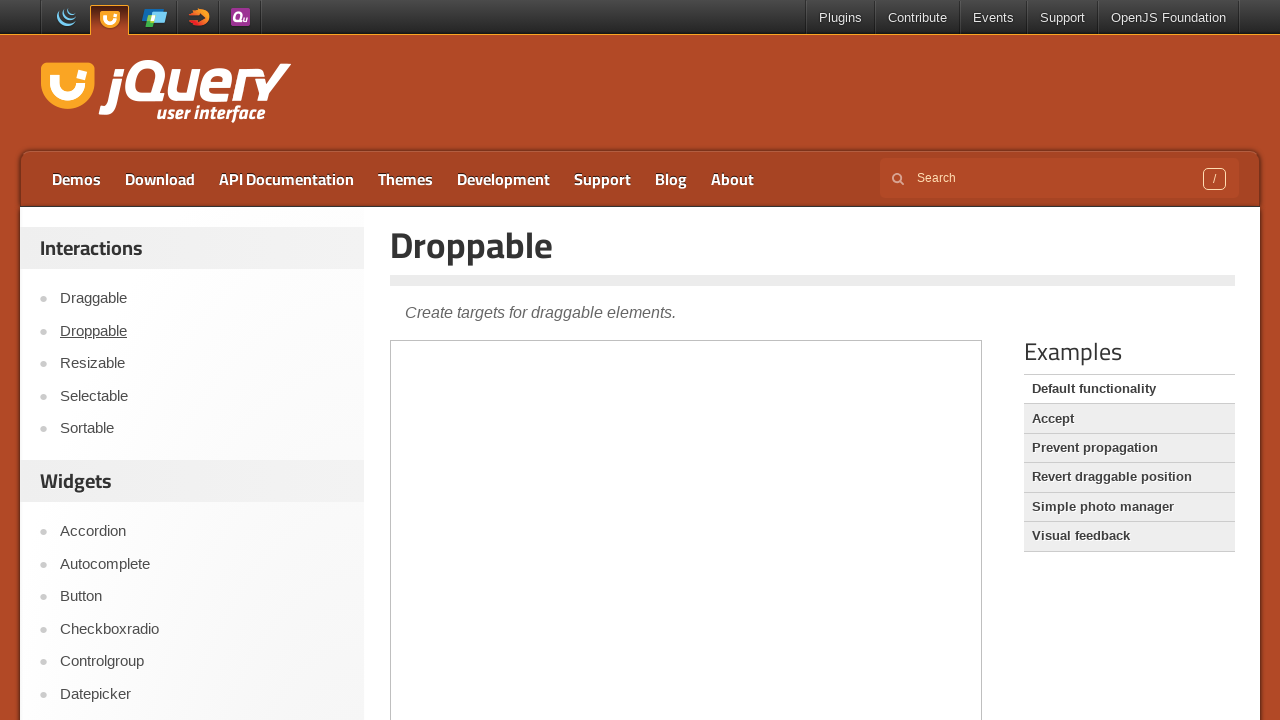

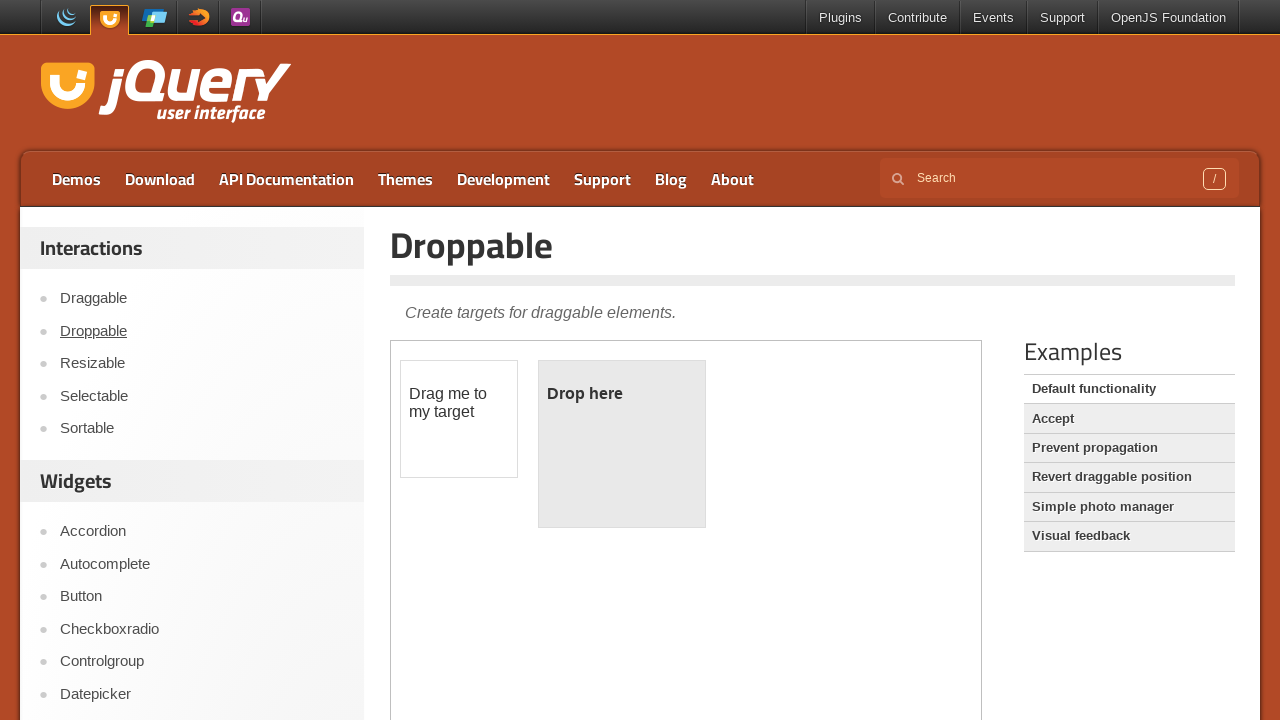